Verifies that the browser navigated to the correct starting URL

Starting URL: https://practise.usemango.co.uk

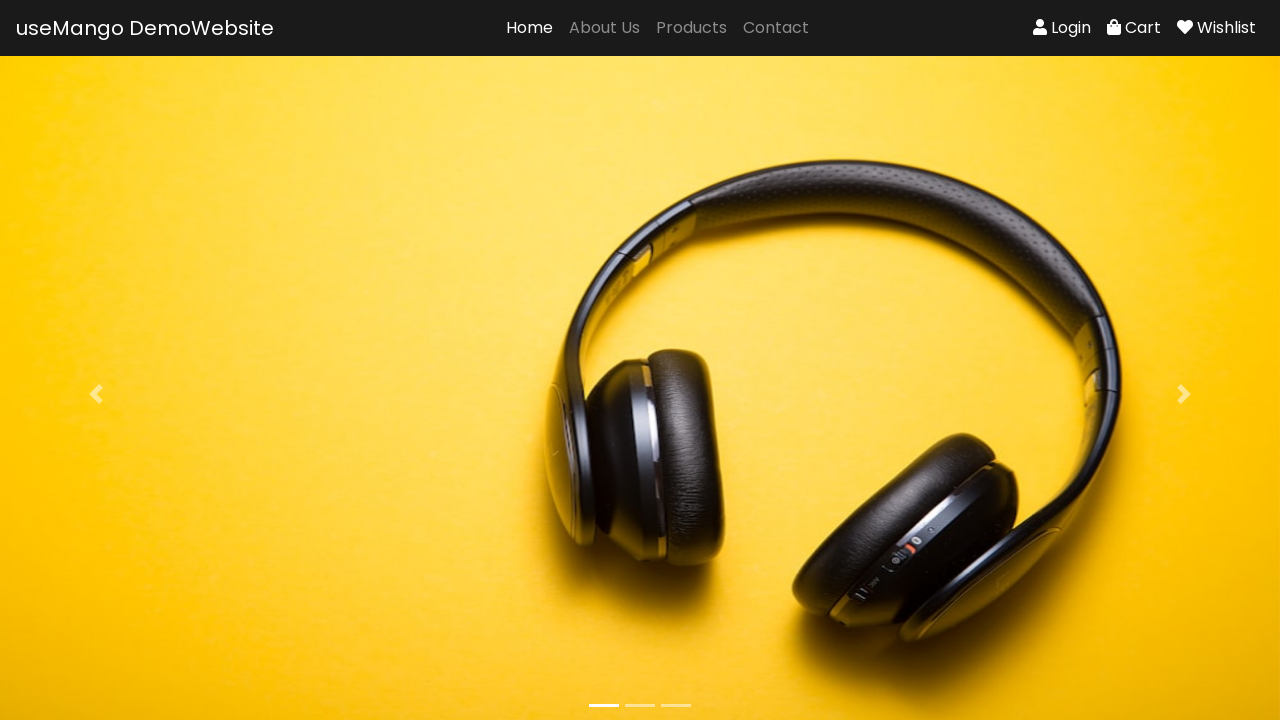

Verified browser navigated to correct starting URL (https://practise.usemango.co.uk)
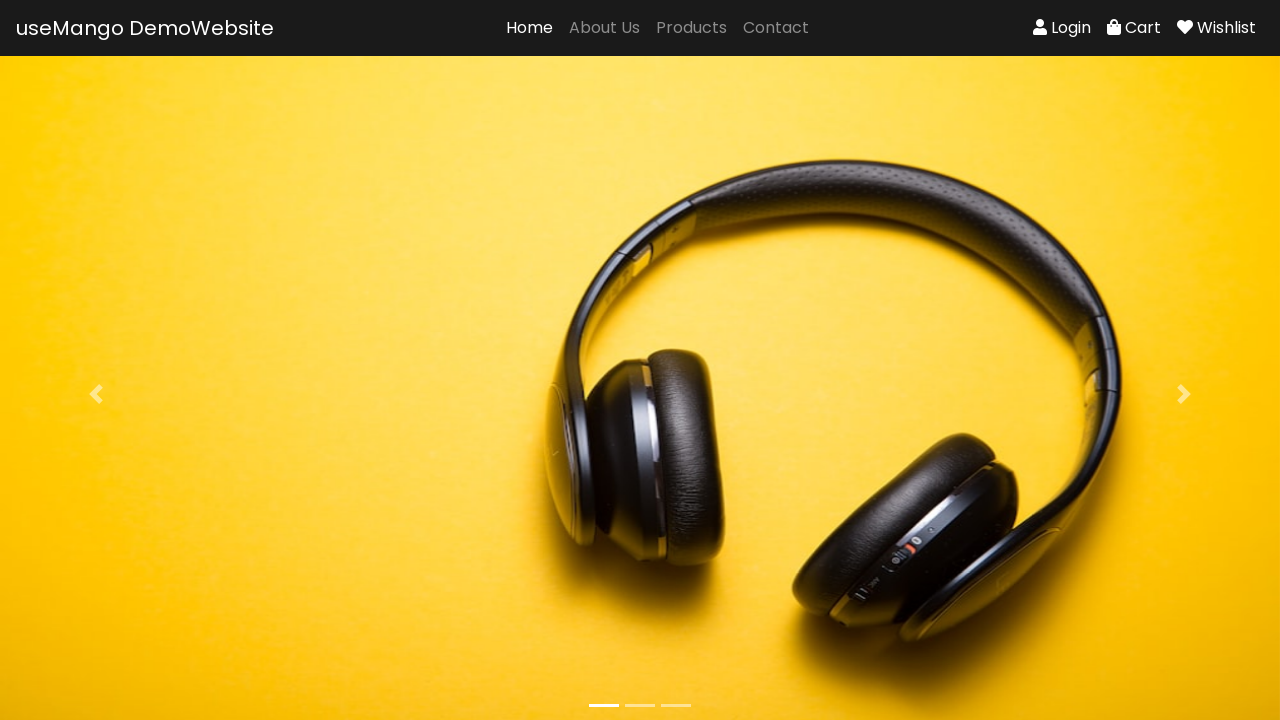

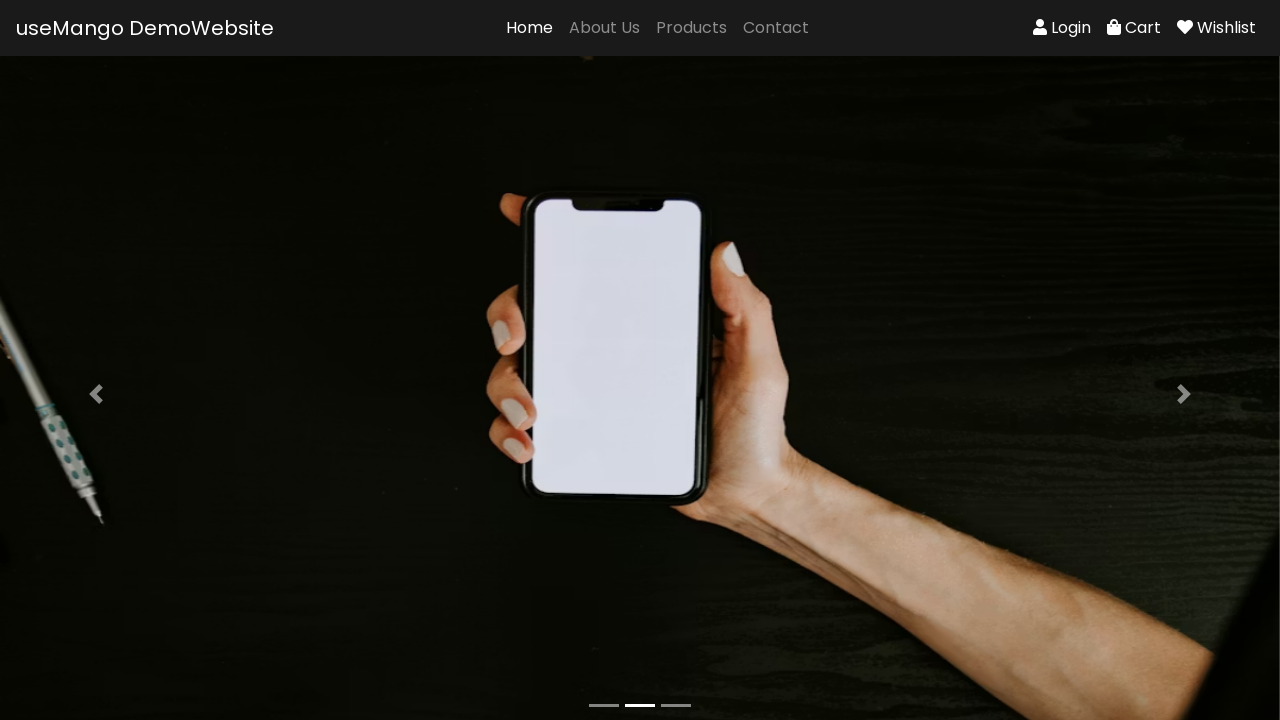